Tests right-click context menu functionality by right-clicking on an image and navigating through nested menu items using mouse hover actions

Starting URL: https://deluxe-menu.com/popup-mode-sample.html

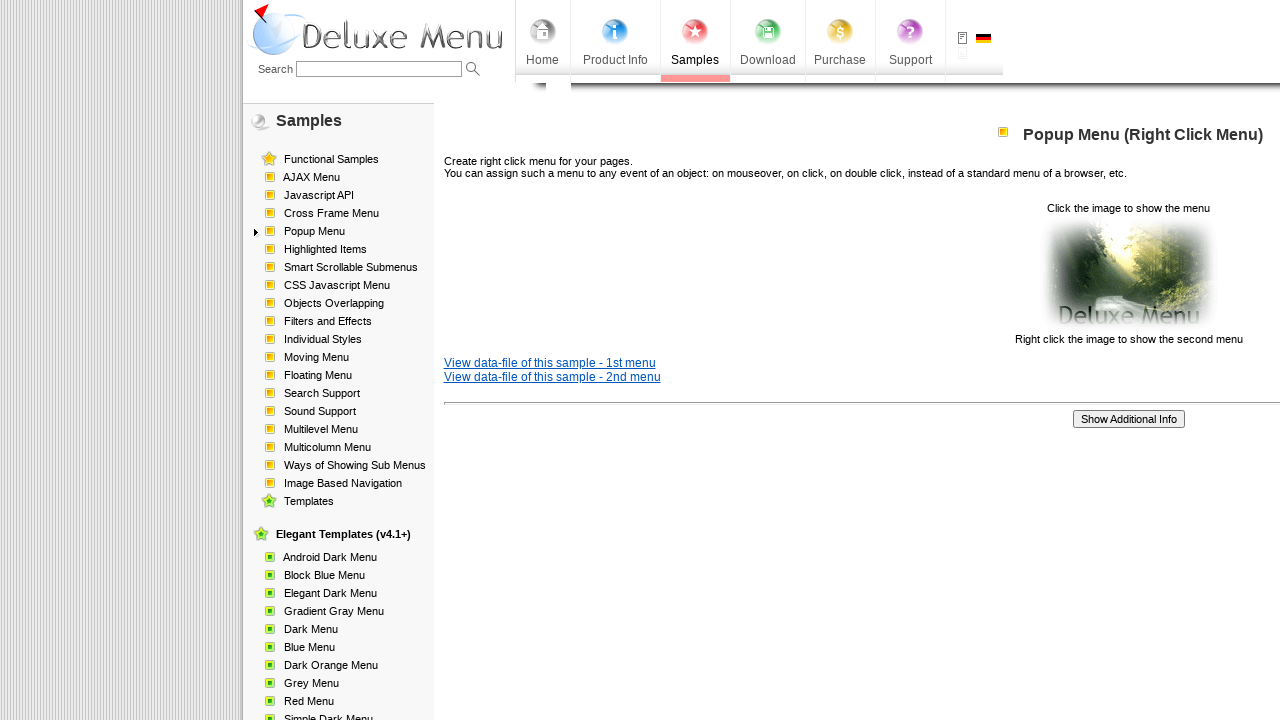

Navigated to Deluxe Menu popup mode sample page
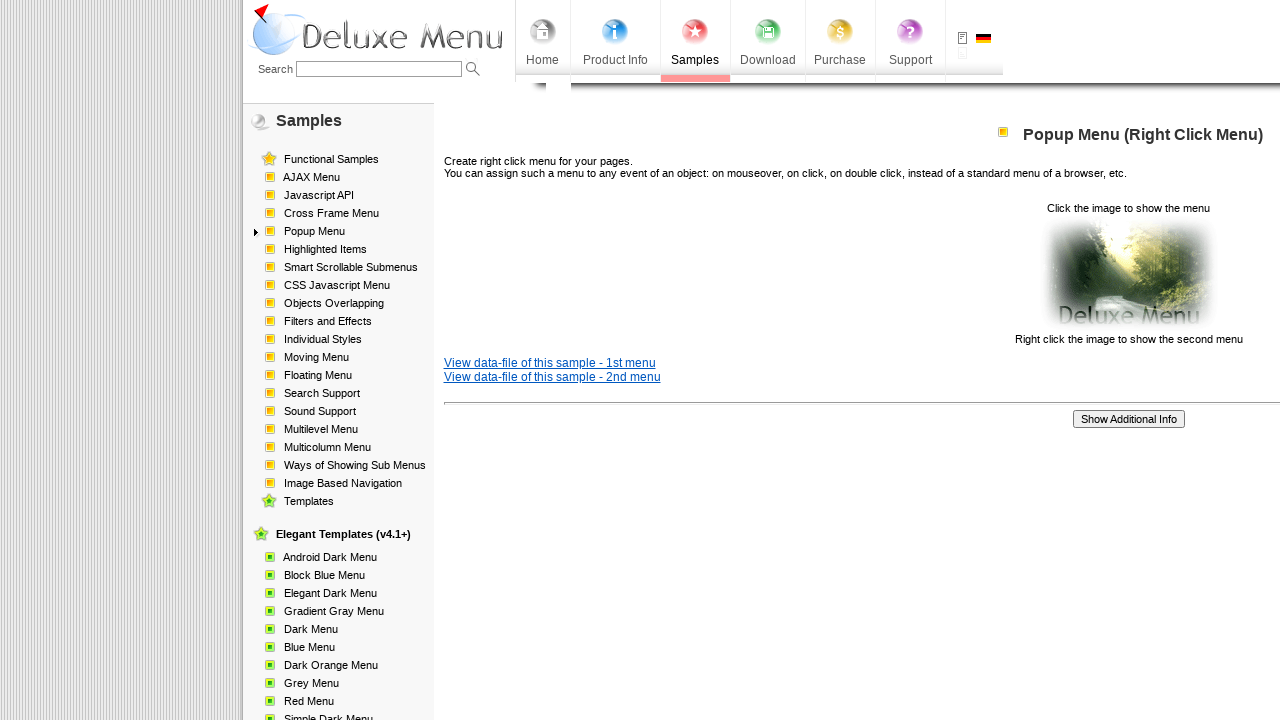

Right-clicked on image to open context menu at (1128, 274) on xpath=//p[2]/img
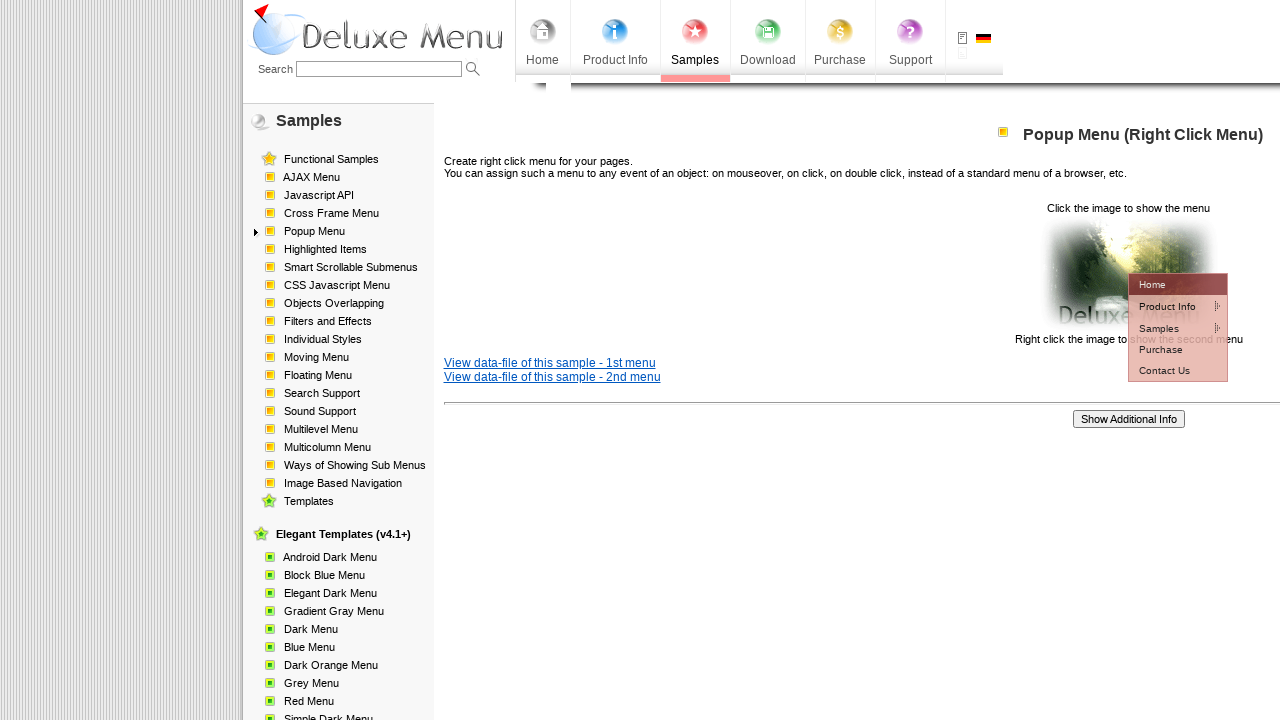

Hovered over first menu item at (1178, 306) on #dm2m1i1it
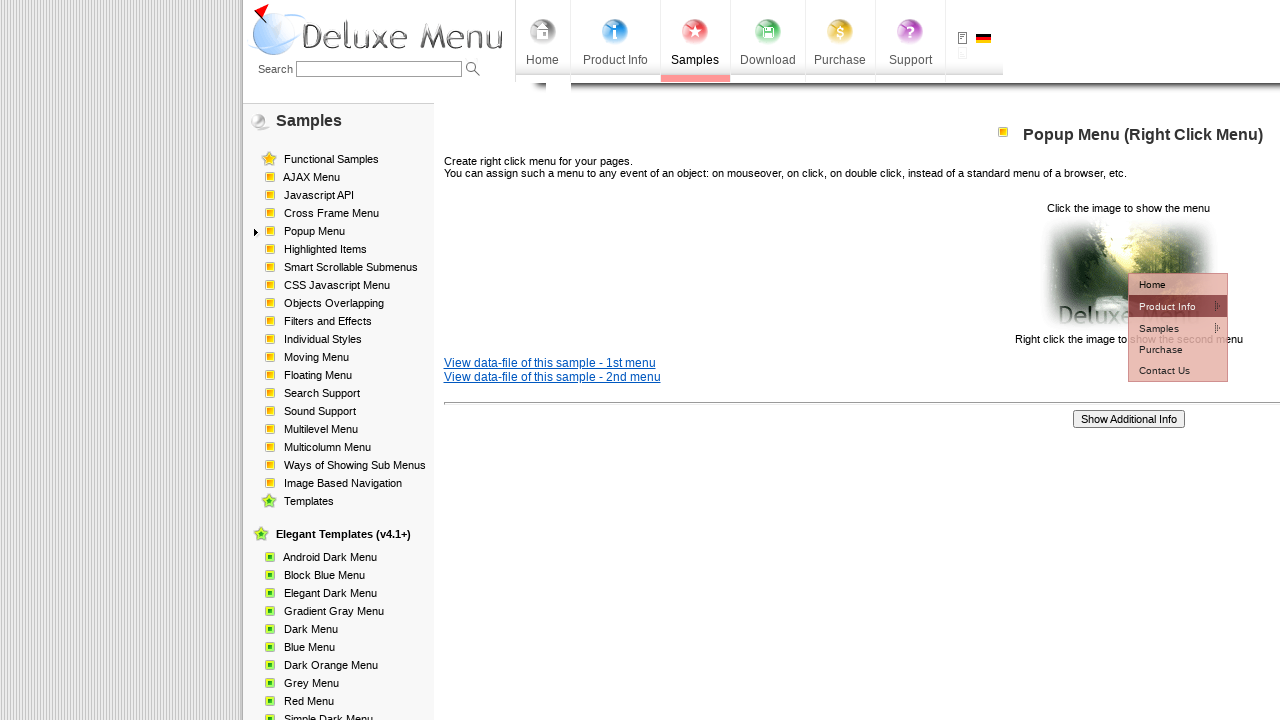

Hovered over second menu item to reveal submenu at (1052, 327) on #dm2m2i1tdT
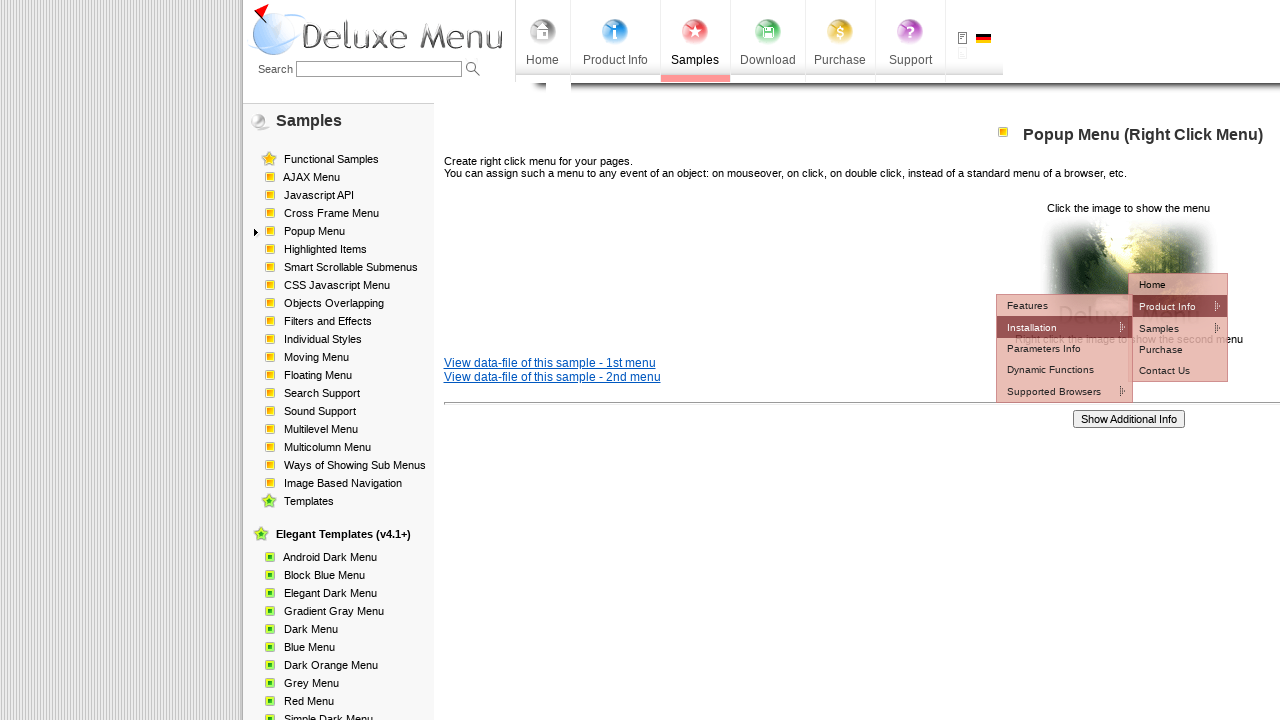

Hovered over third menu item at (1178, 326) on #dm2m3i0tdT
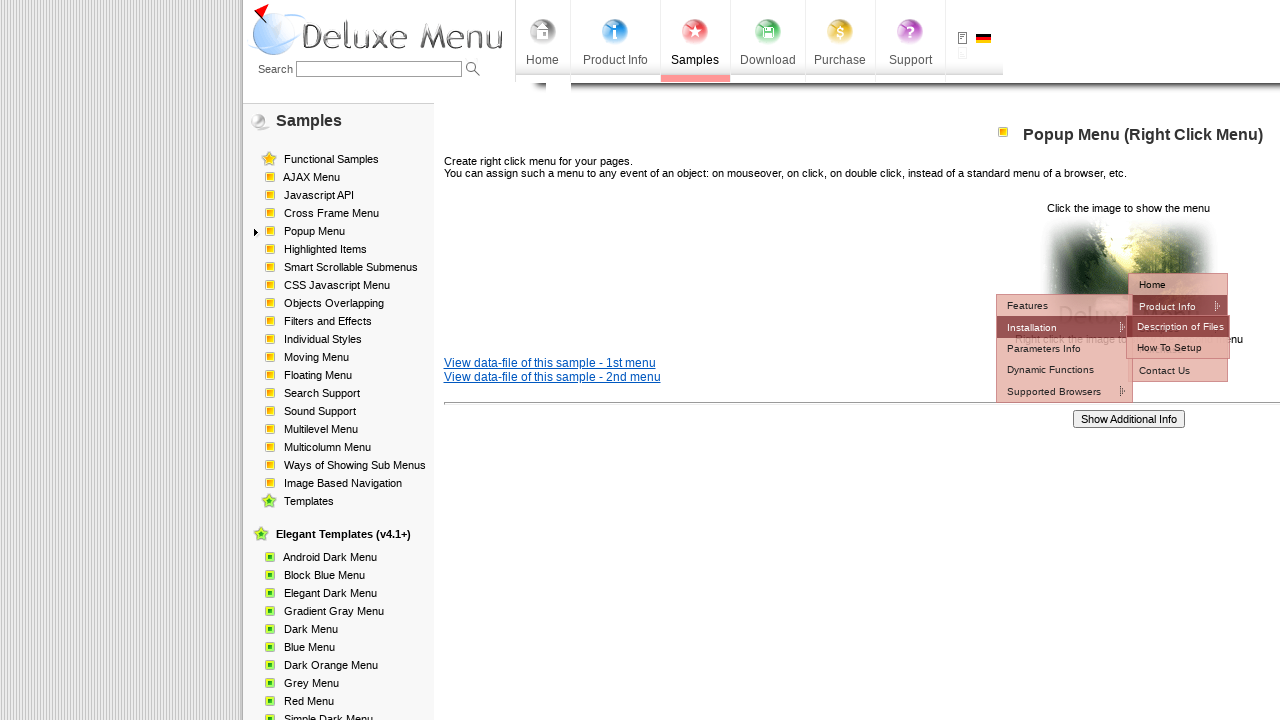

Clicked on third menu item at (1178, 326) on #dm2m3i0tdT
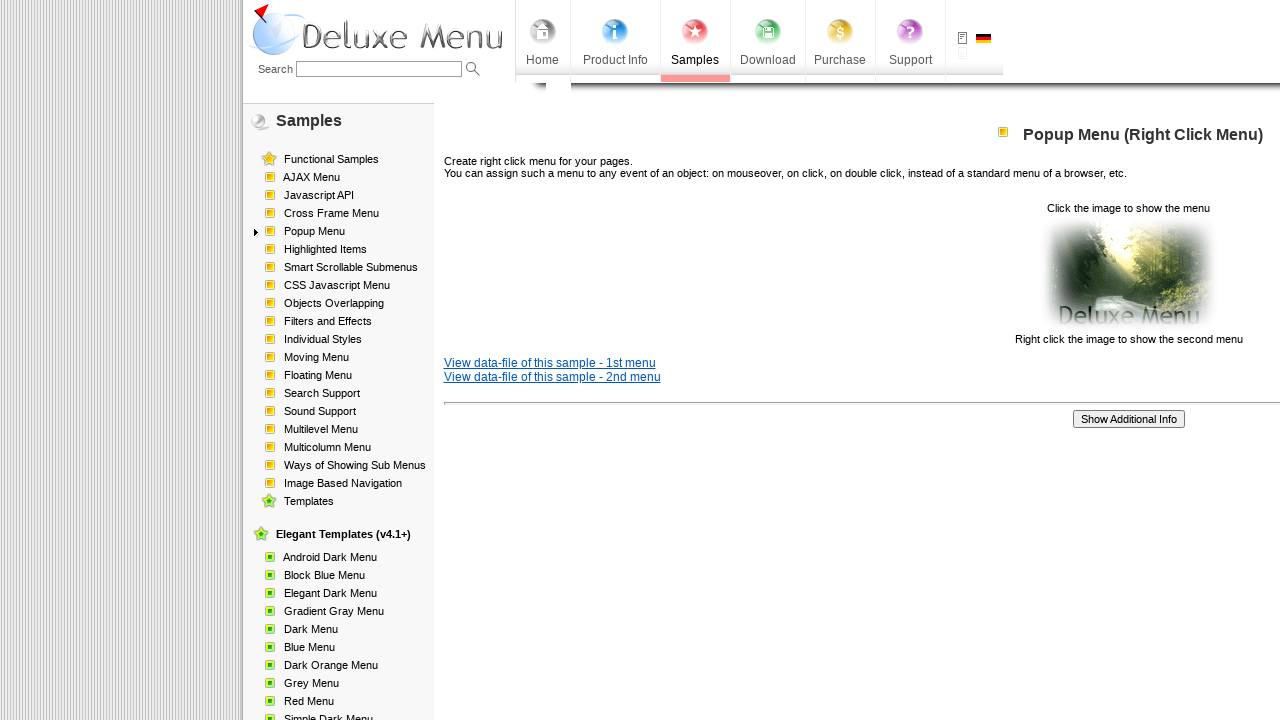

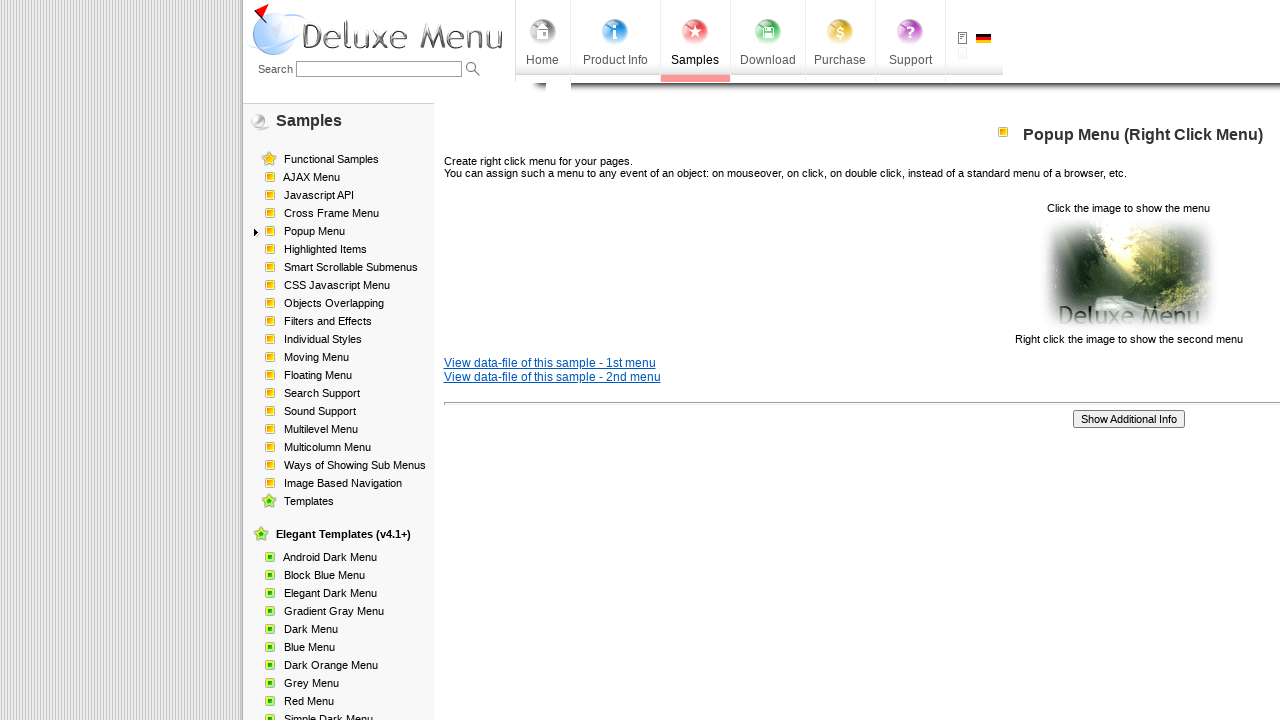